Tests navigating through all filter options (Active, Completed, All)

Starting URL: https://demo.playwright.dev/todomvc

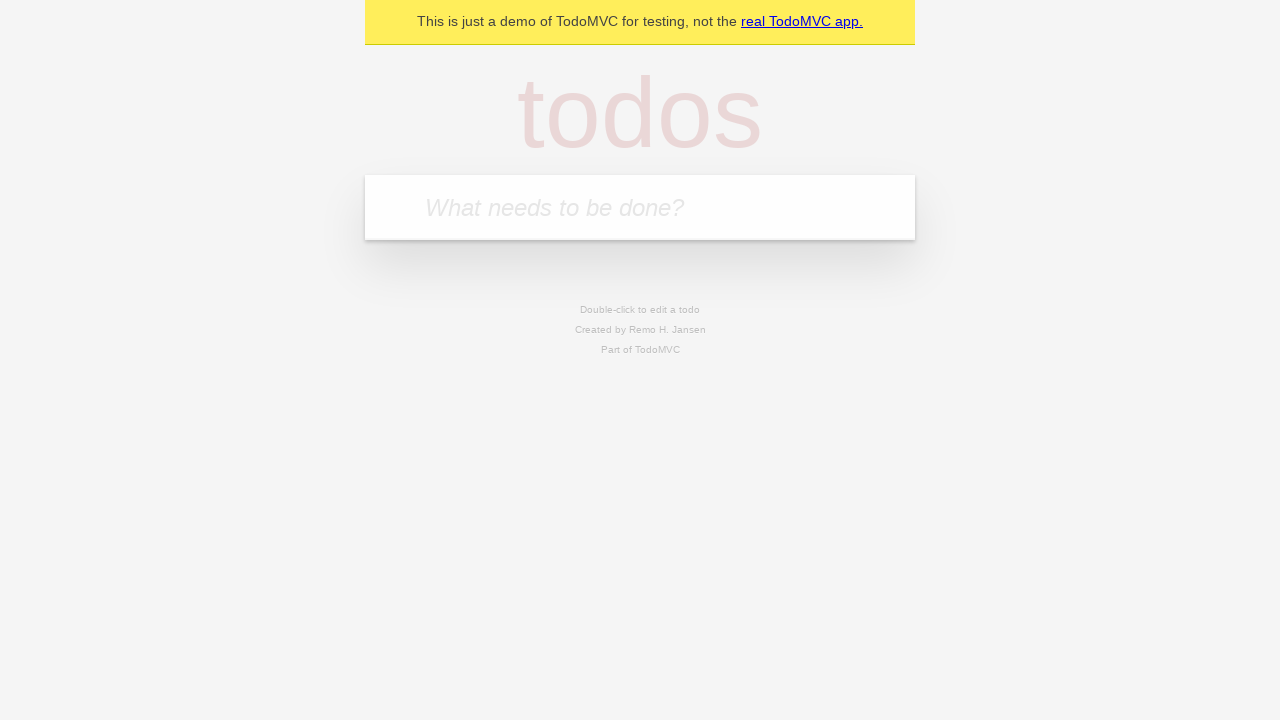

Filled todo input with 'buy some cheese' on internal:attr=[placeholder="What needs to be done?"i]
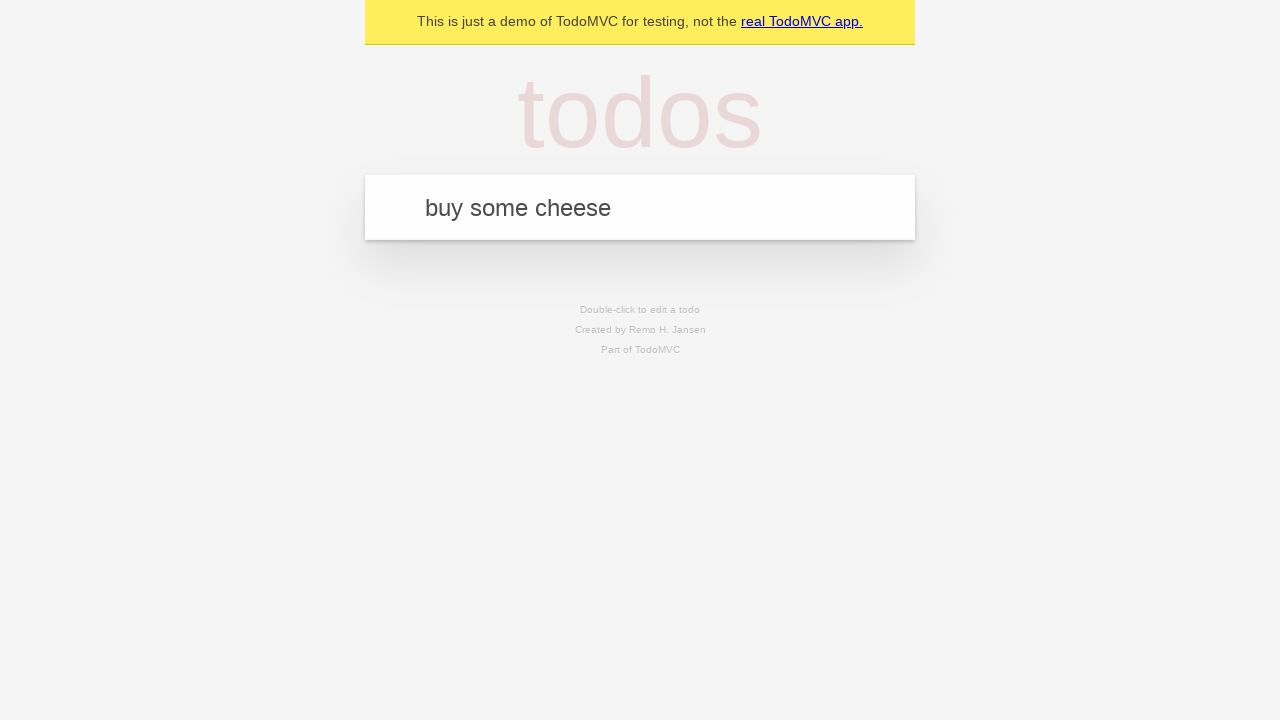

Pressed Enter to add first todo item on internal:attr=[placeholder="What needs to be done?"i]
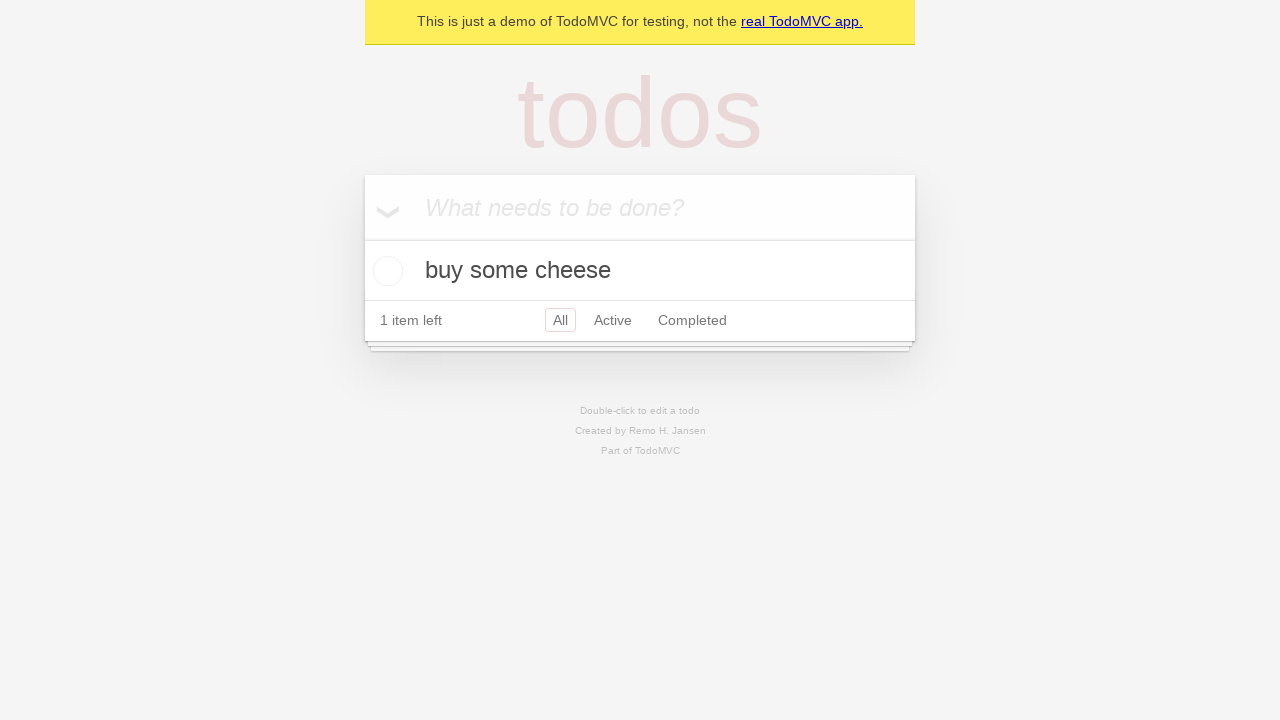

Filled todo input with 'feed the cat' on internal:attr=[placeholder="What needs to be done?"i]
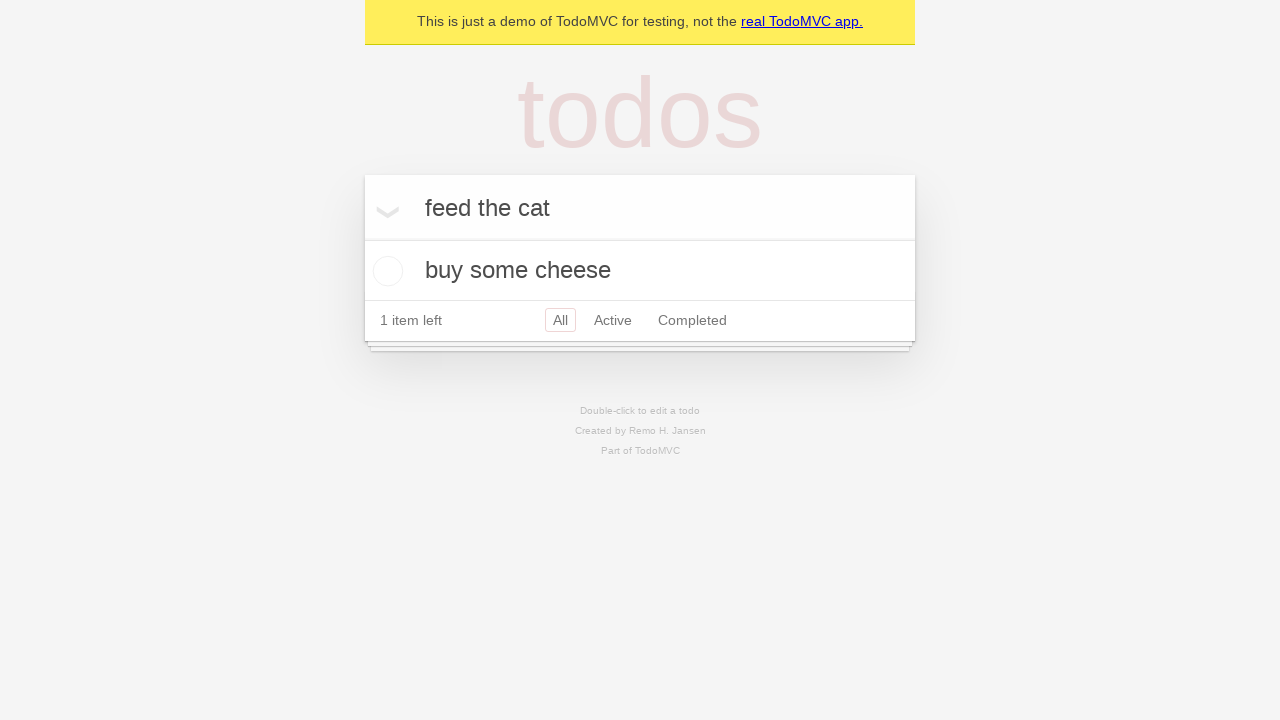

Pressed Enter to add second todo item on internal:attr=[placeholder="What needs to be done?"i]
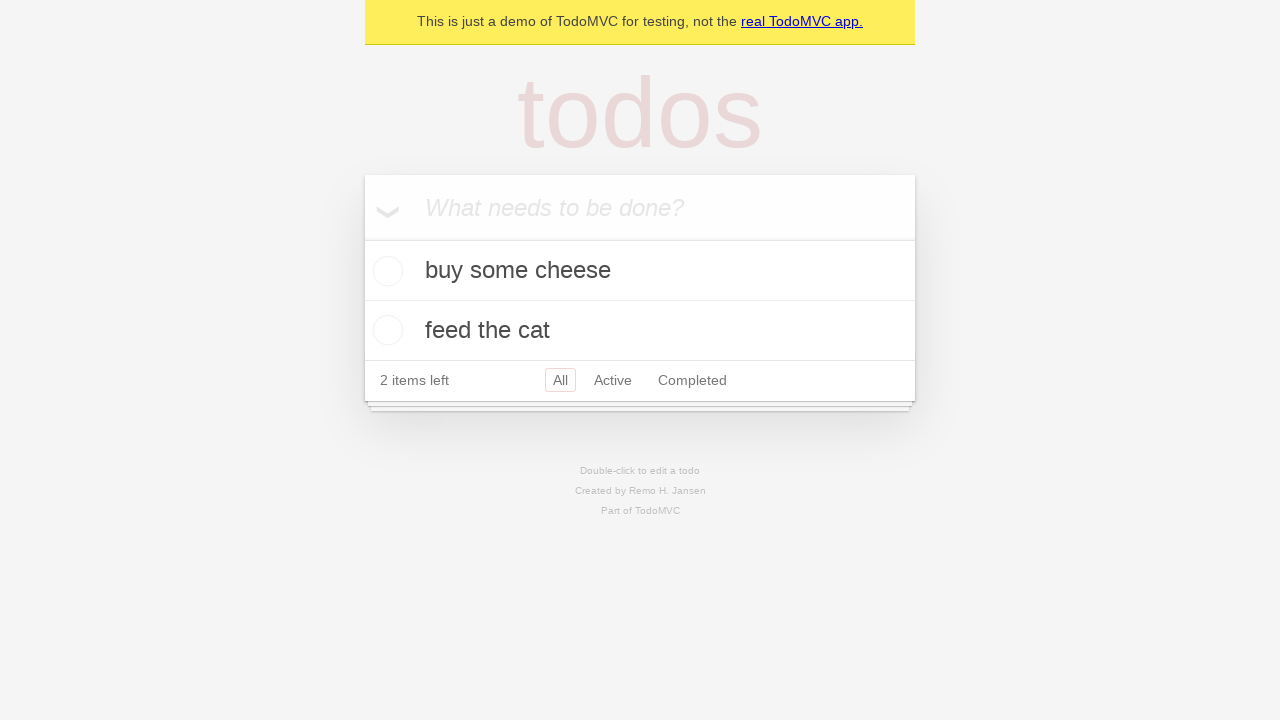

Filled todo input with 'book a doctors appointment' on internal:attr=[placeholder="What needs to be done?"i]
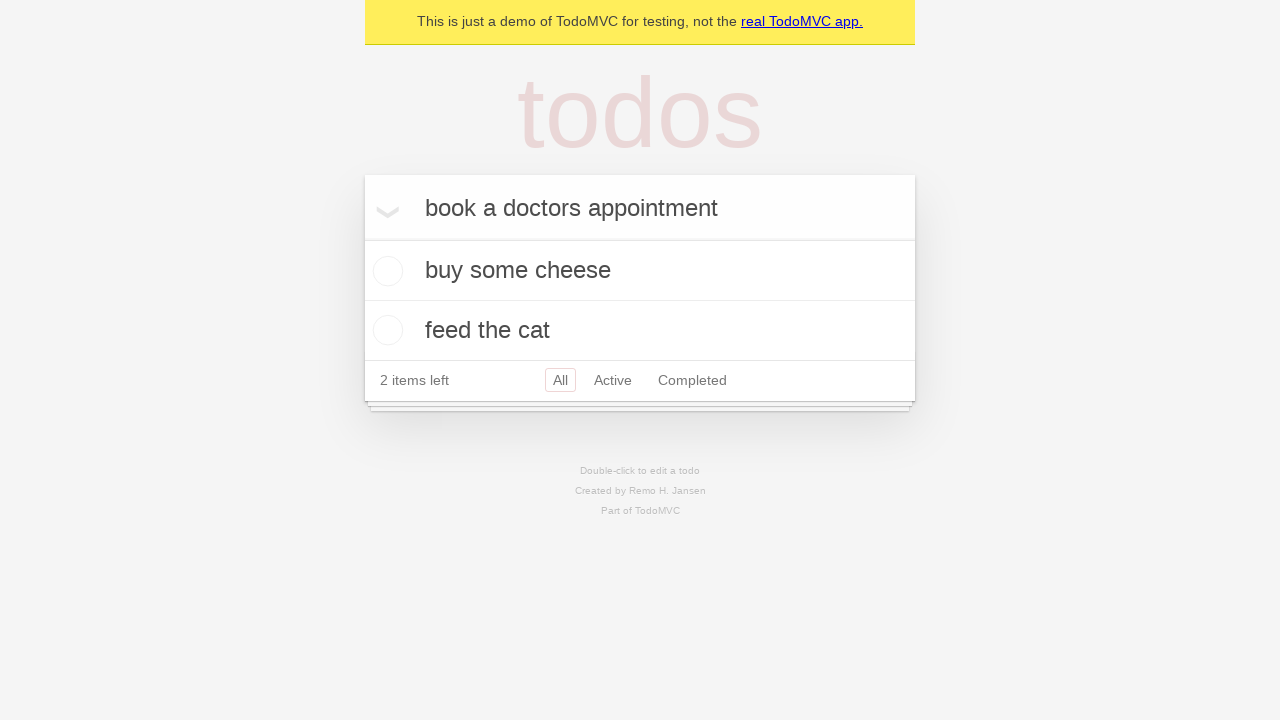

Pressed Enter to add third todo item on internal:attr=[placeholder="What needs to be done?"i]
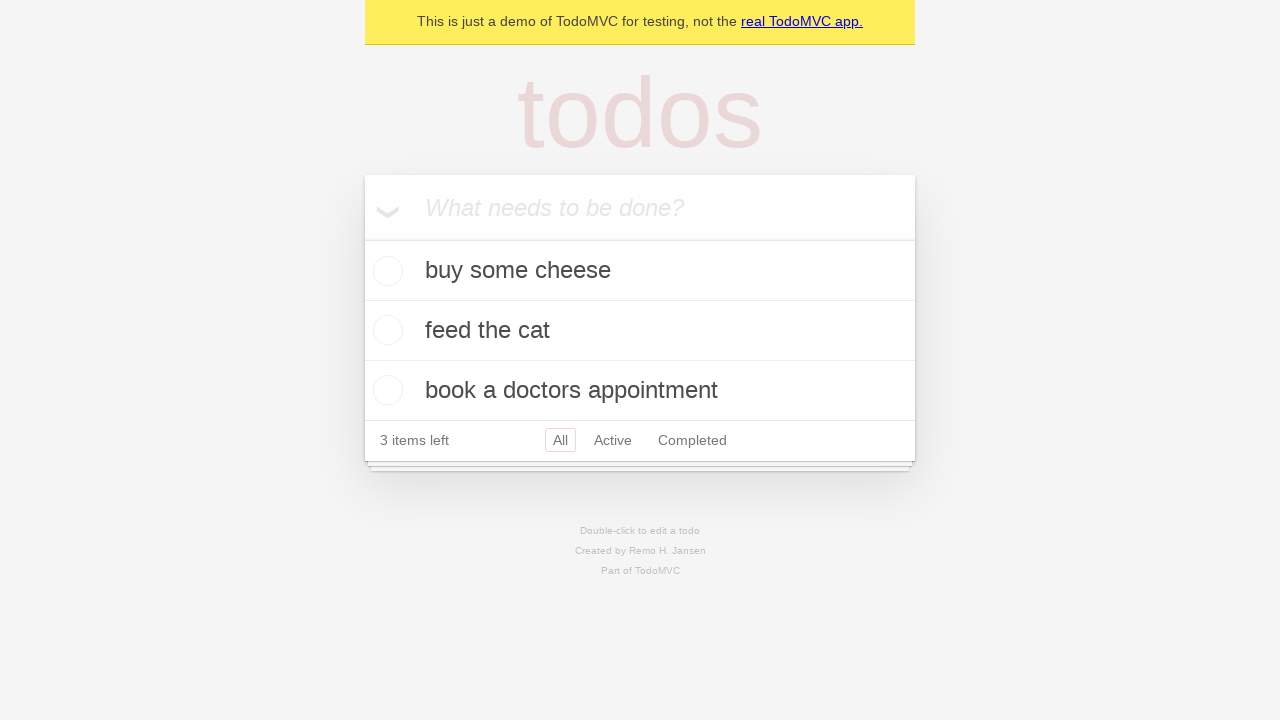

Waited for all three todo items to be loaded
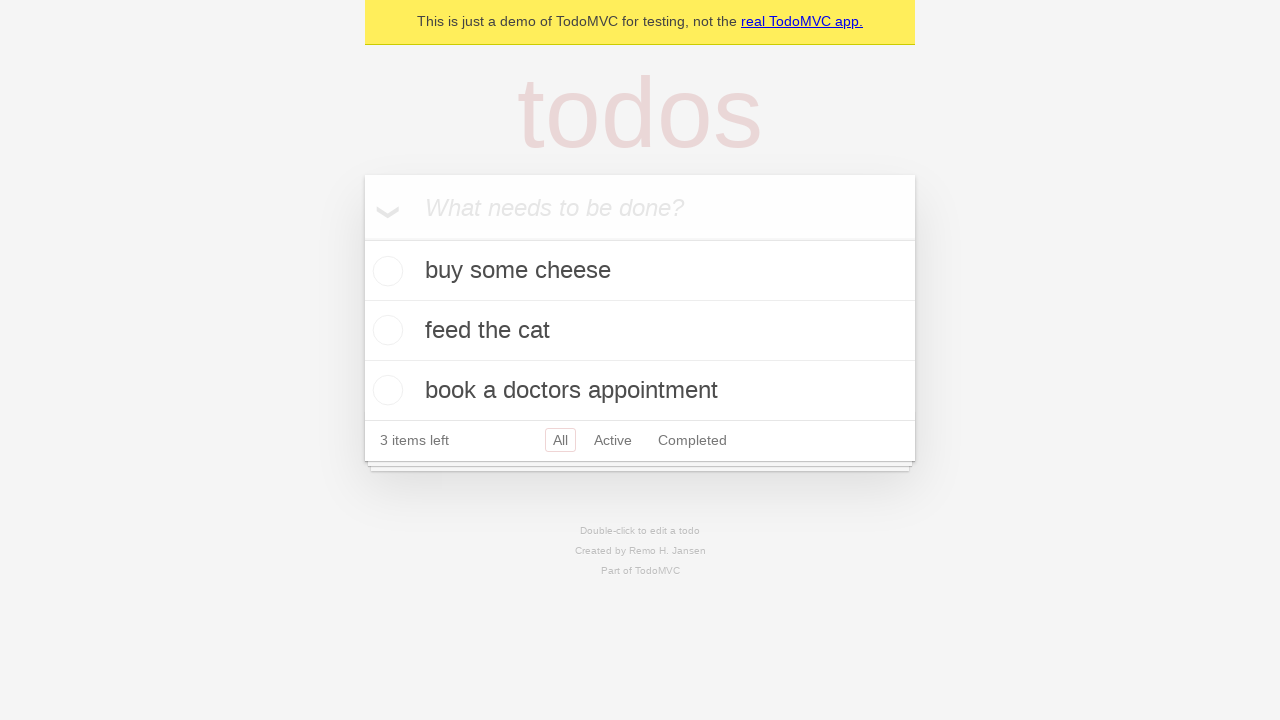

Marked second todo item as completed at (385, 330) on internal:testid=[data-testid="todo-item"s] >> nth=1 >> internal:role=checkbox
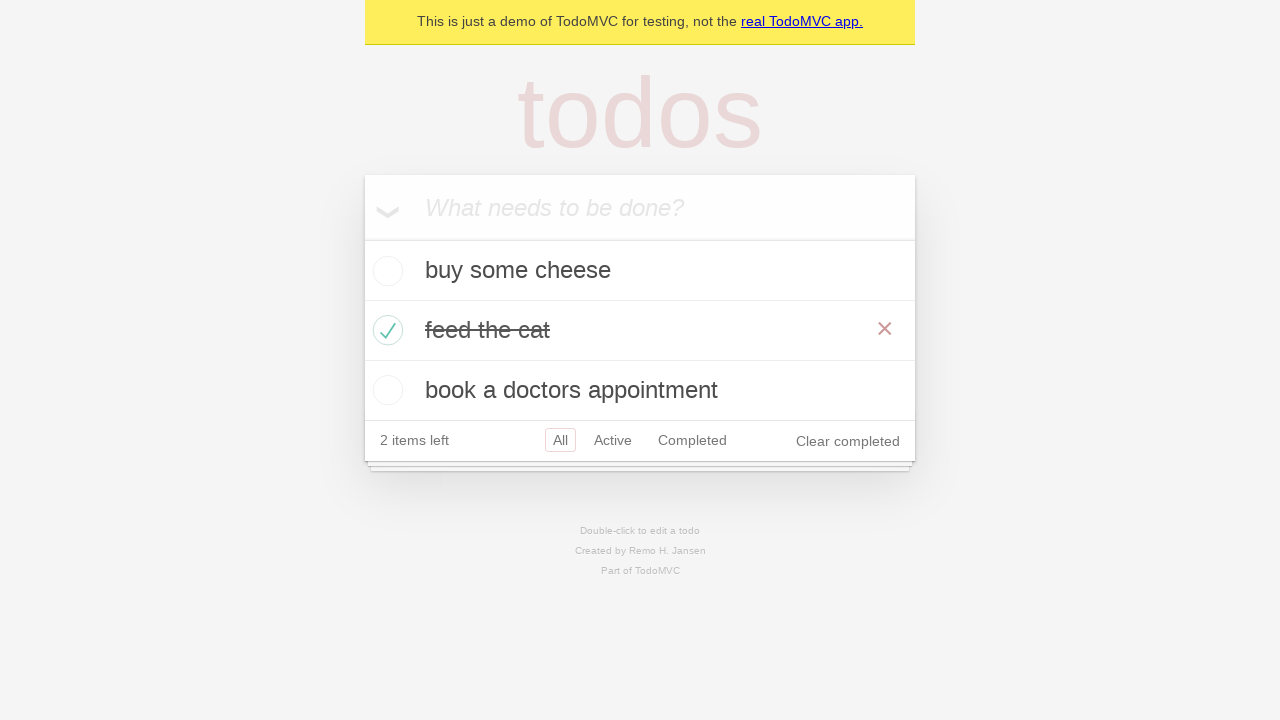

Clicked Active filter to display active items at (613, 440) on internal:role=link[name="Active"i]
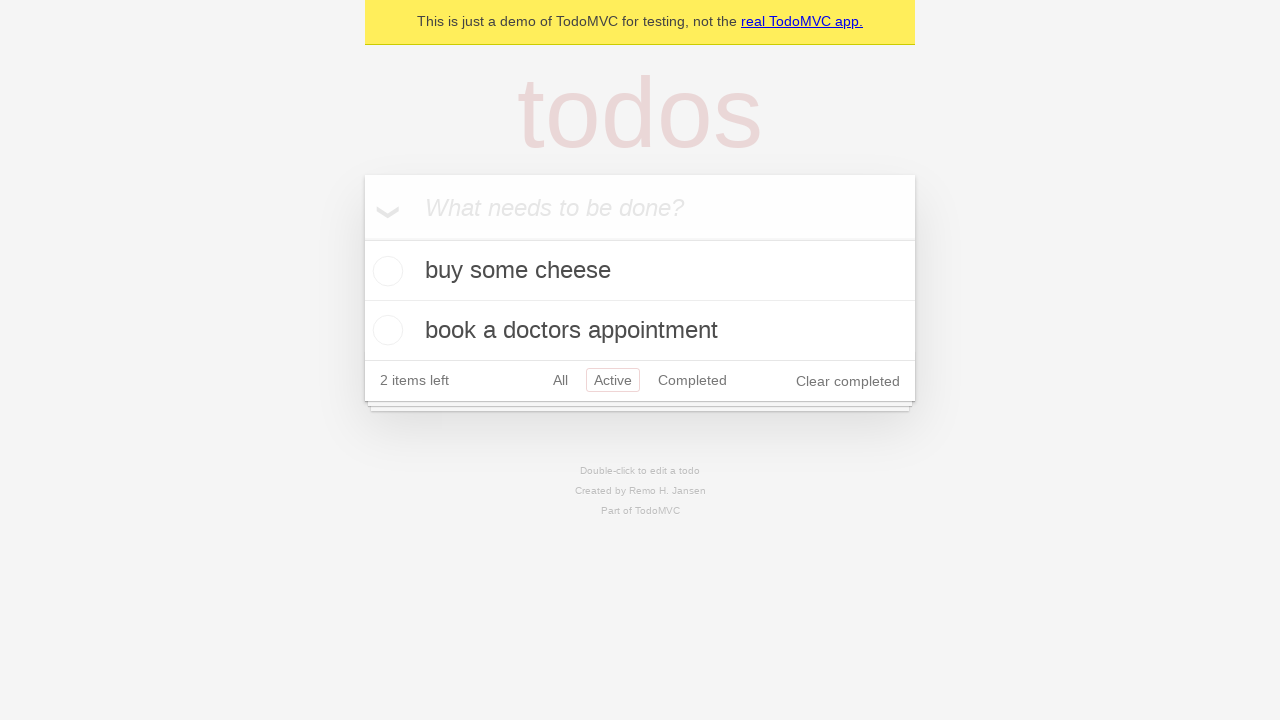

Clicked Completed filter to display completed items at (692, 380) on internal:role=link[name="Completed"i]
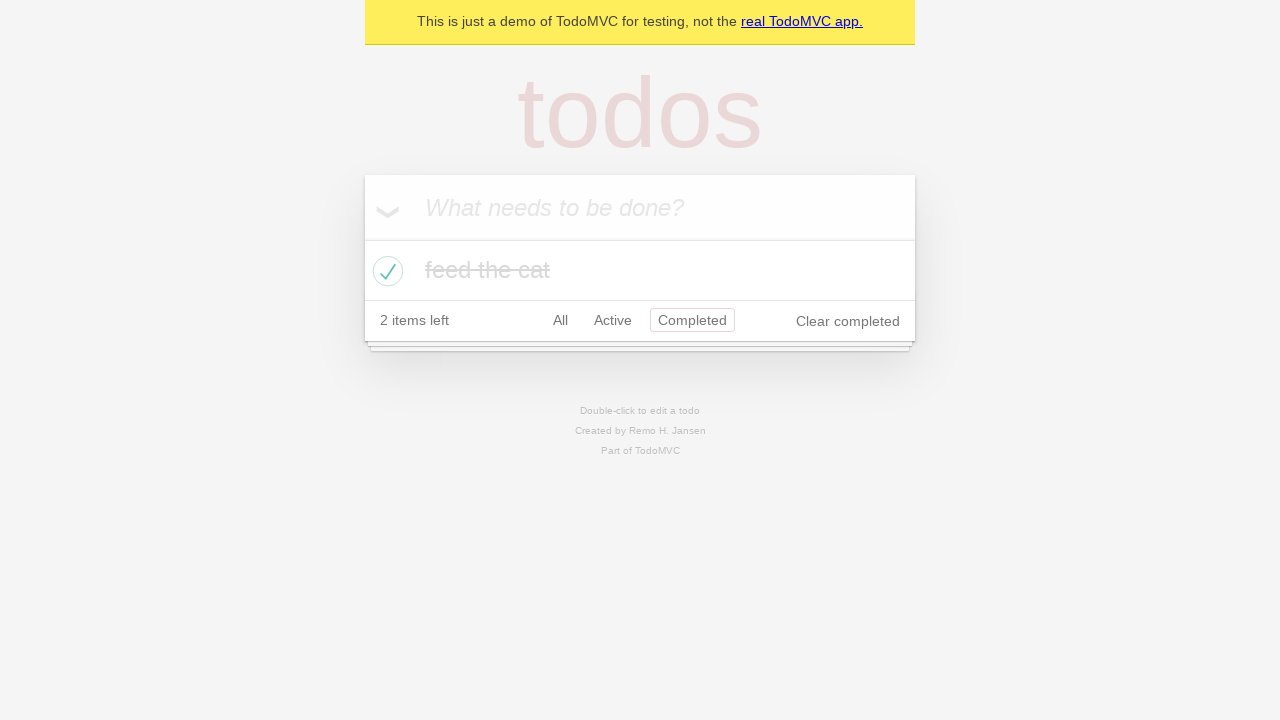

Clicked All filter to display all items at (560, 320) on internal:role=link[name="All"i]
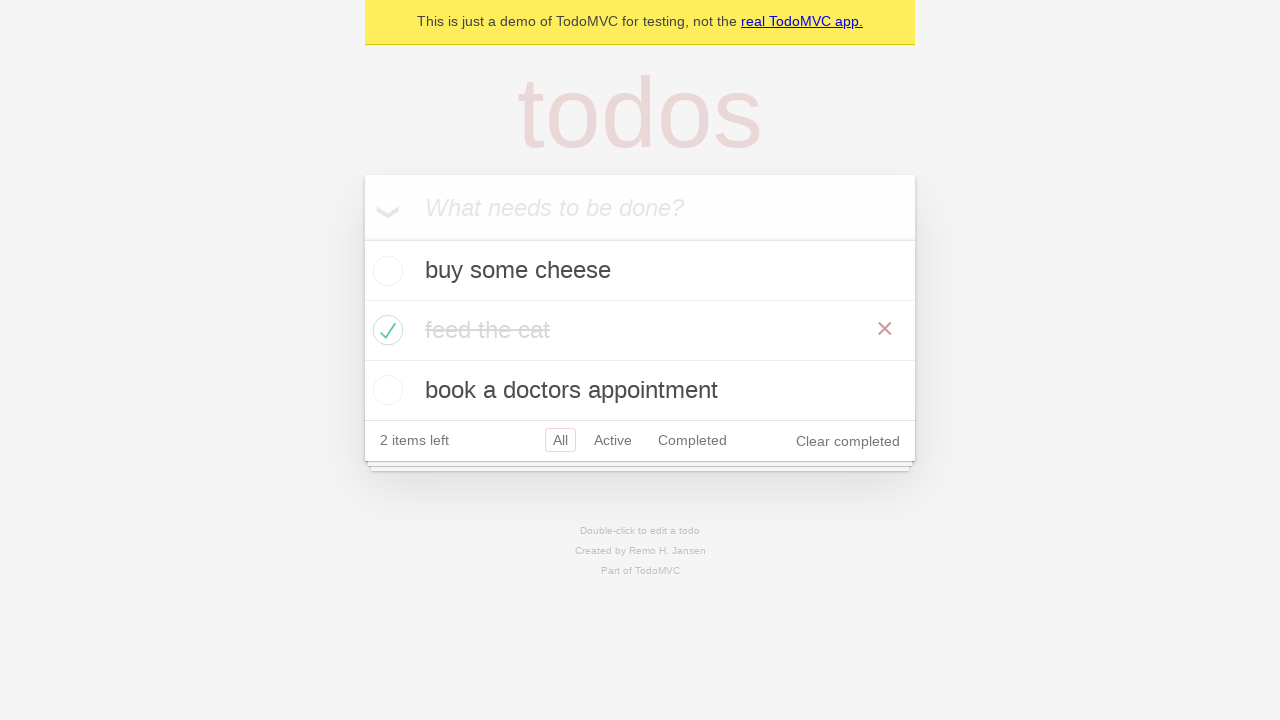

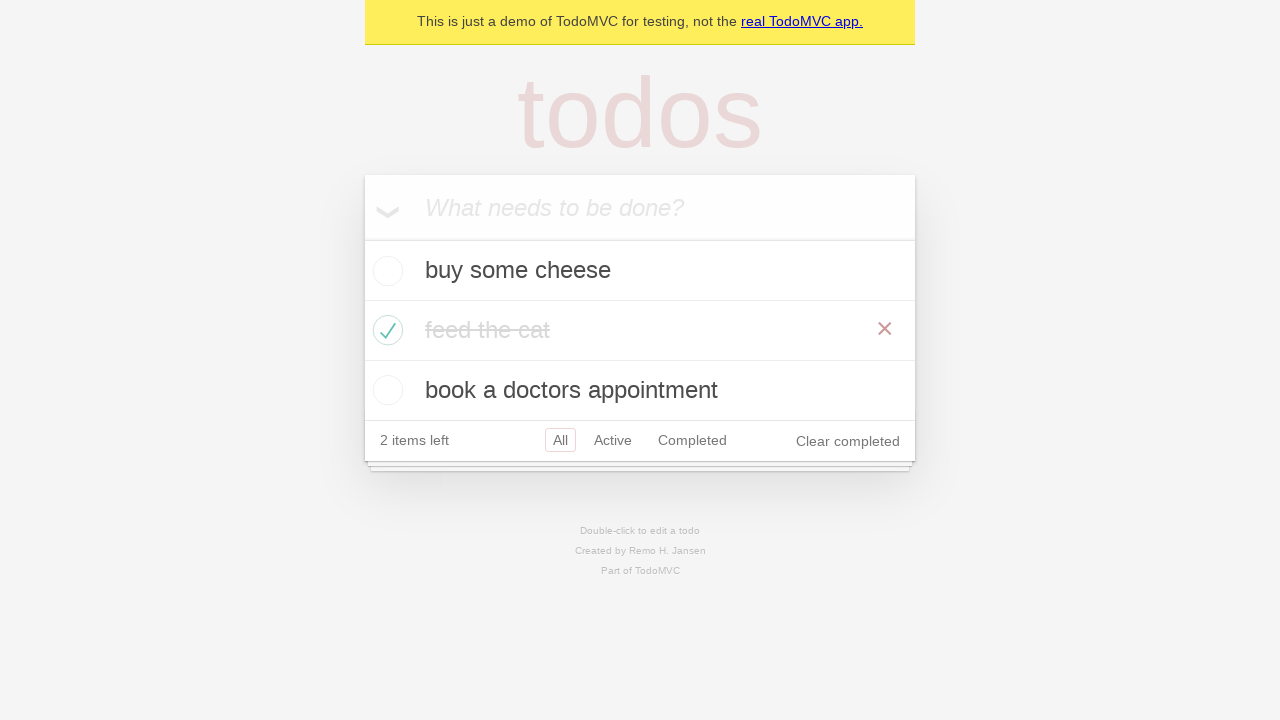